Tests double-click functionality by performing a double-click on a button and verifying the success message appears

Starting URL: https://demoqa.com/buttons

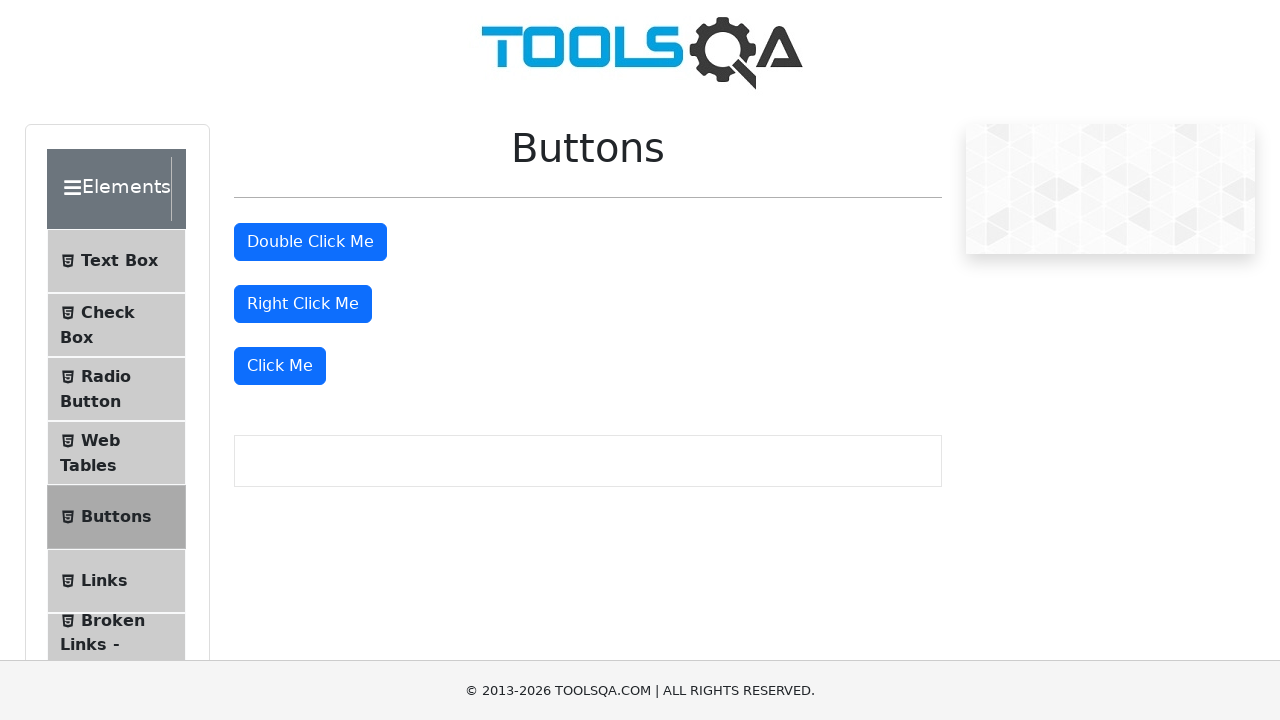

Located the double-click button element
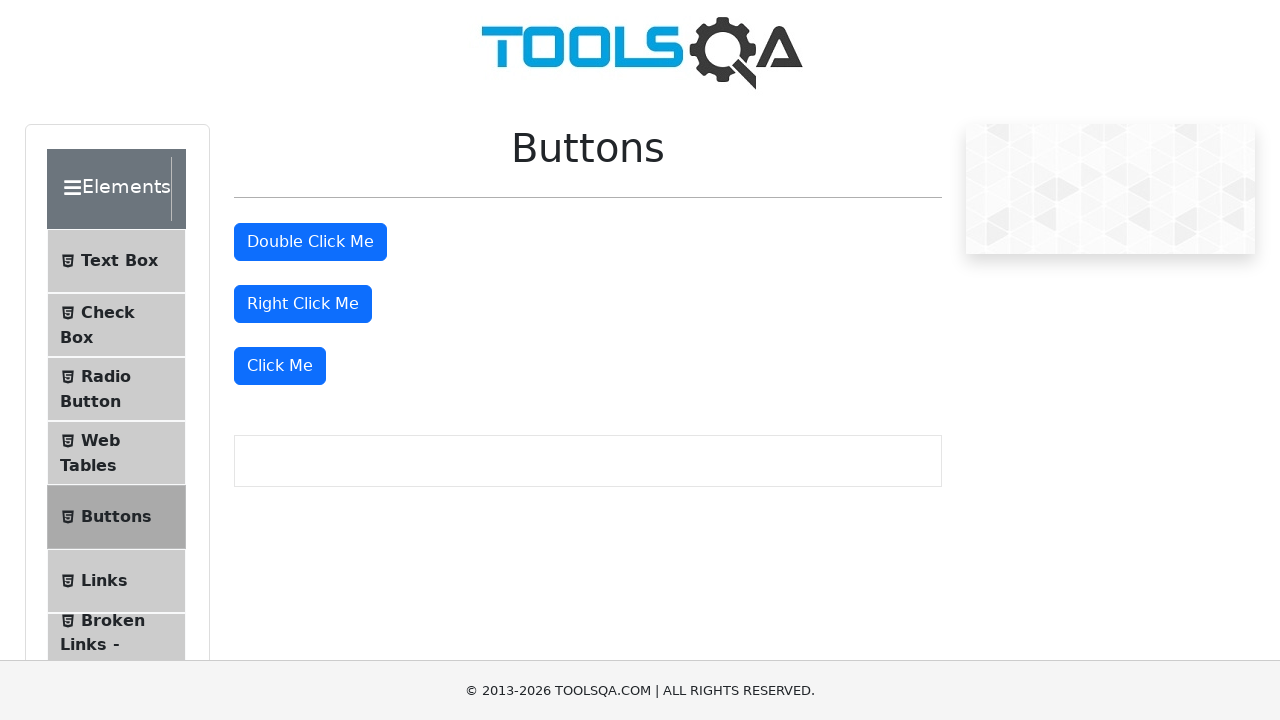

Performed double-click on the button at (310, 242) on #doubleClickBtn
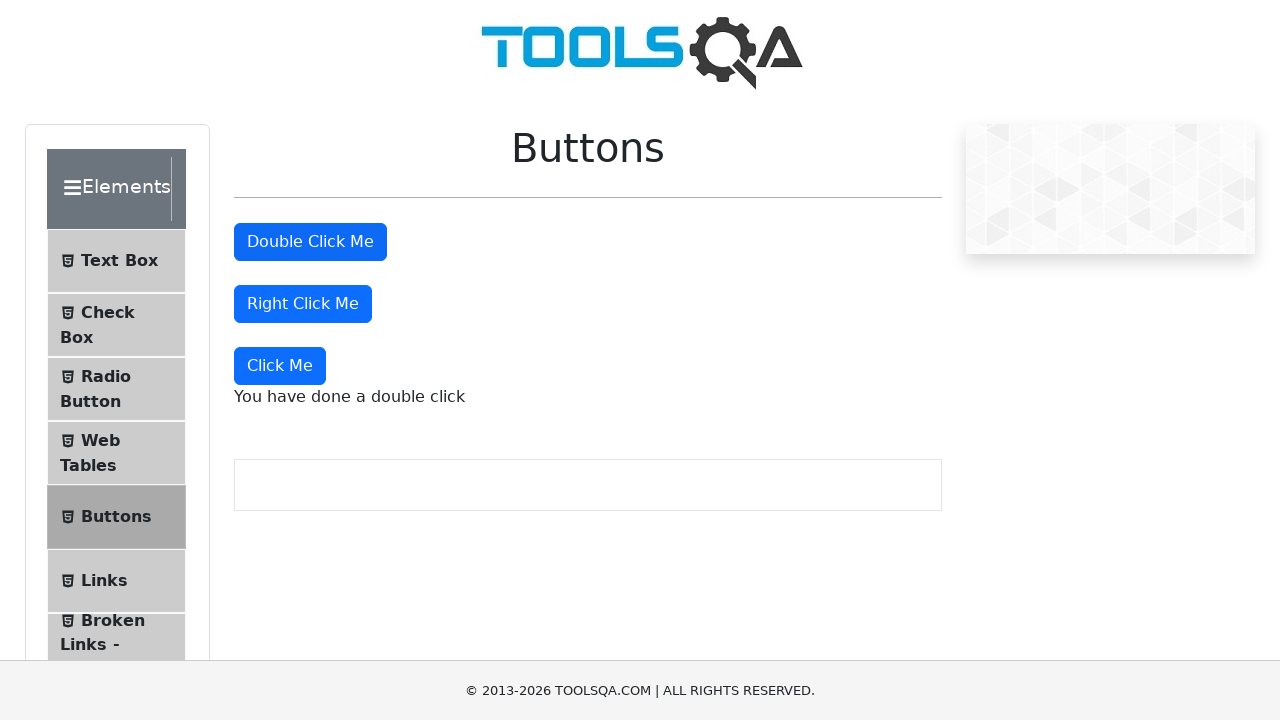

Success message element appeared
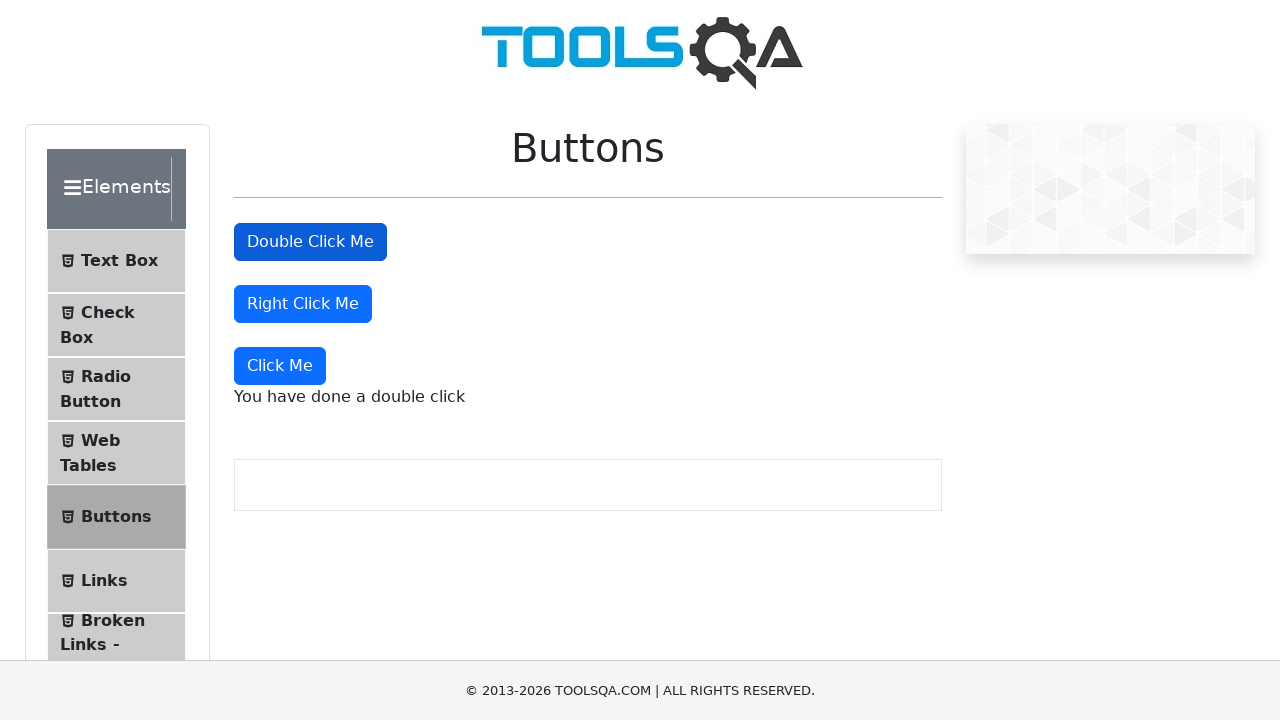

Located the success message element
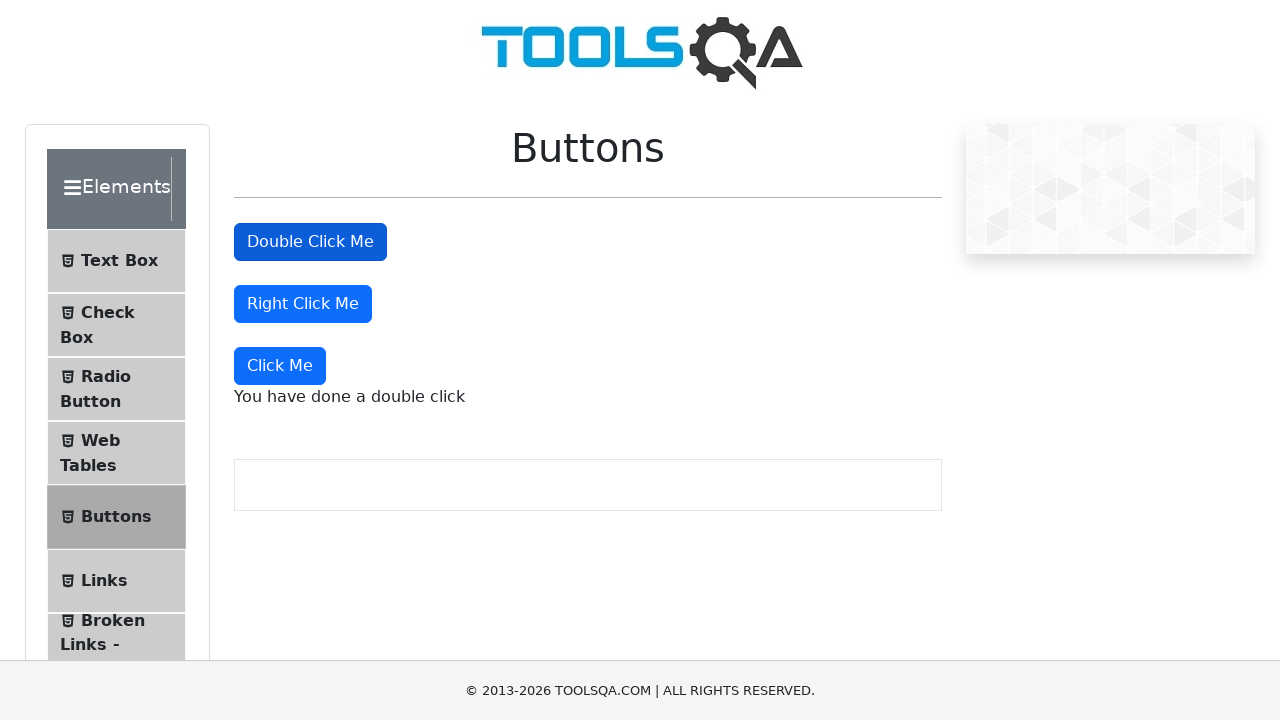

Verified success message contains 'You have done a double click'
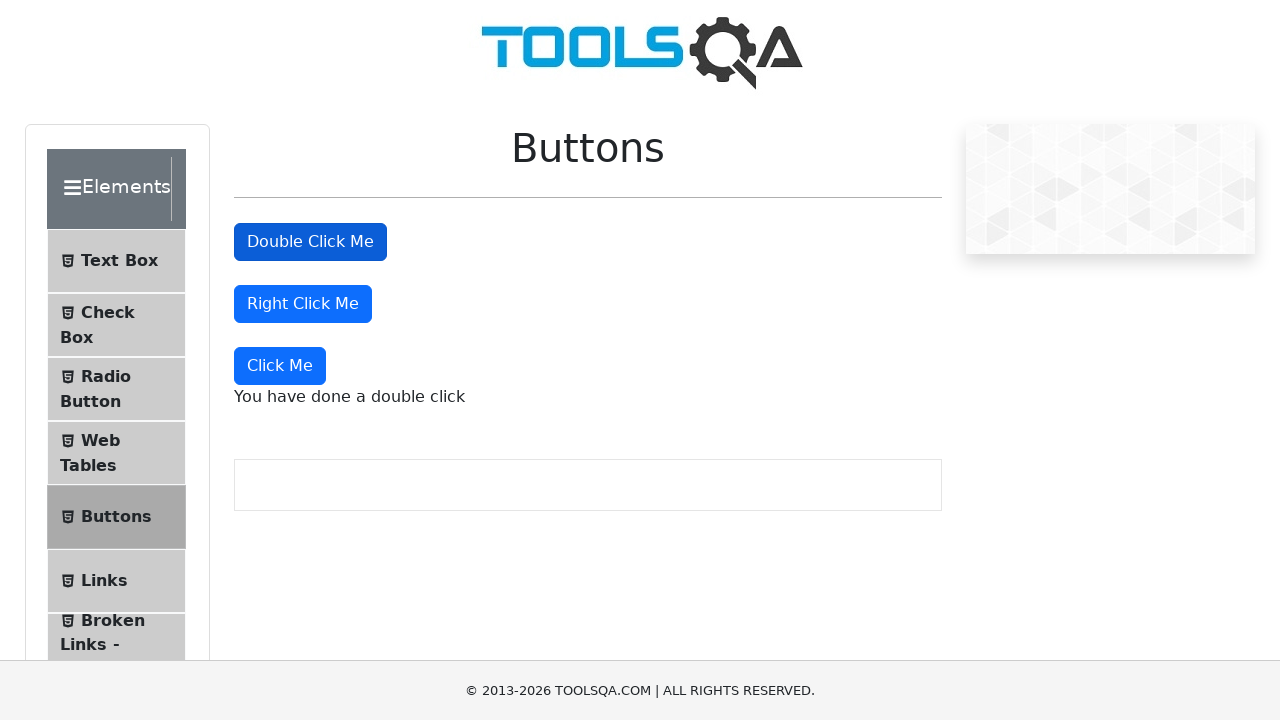

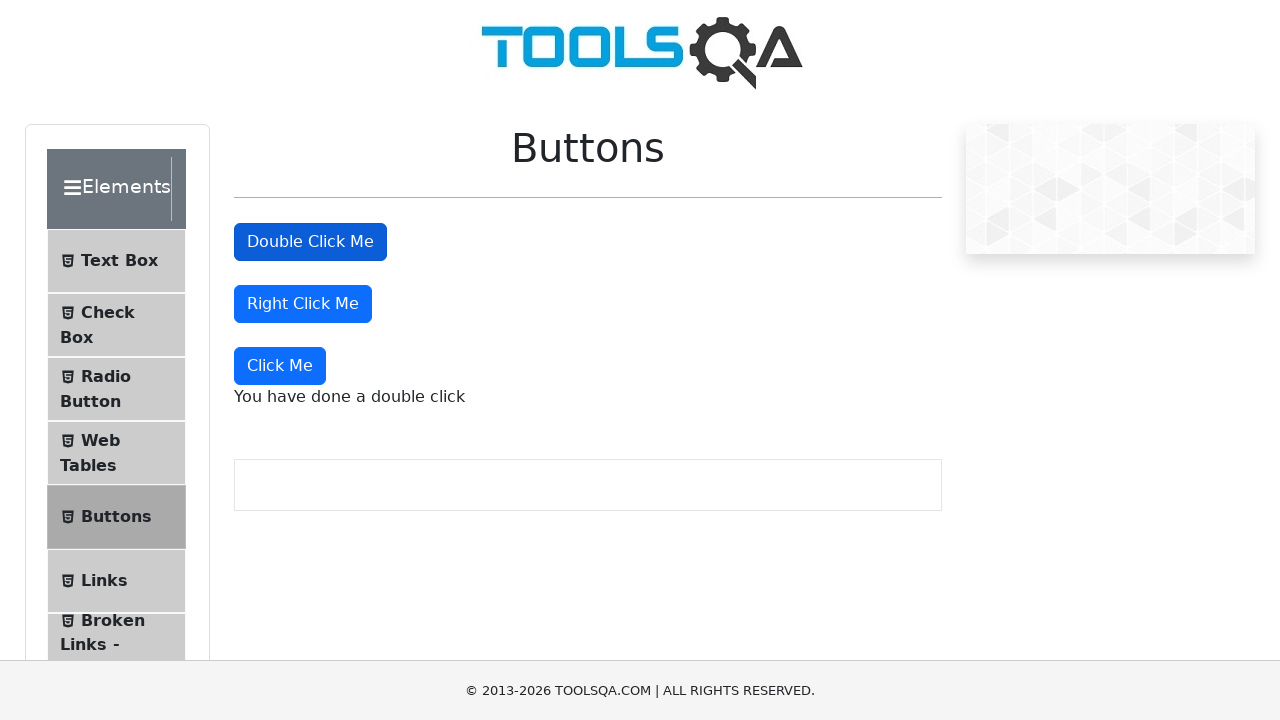